Tests triggering a confirm dialog and dismissing it

Starting URL: https://testpages.eviltester.com/styled/alerts/alert-test.html

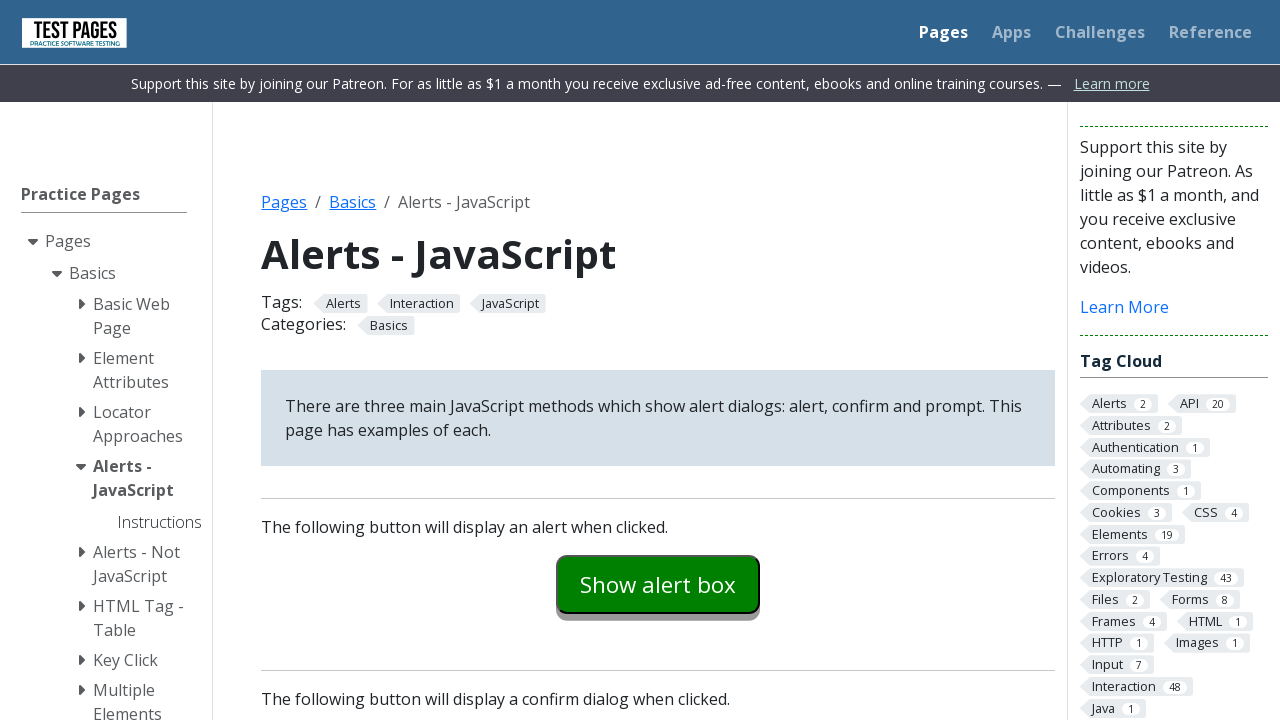

Set up dialog handler to dismiss confirm dialogs
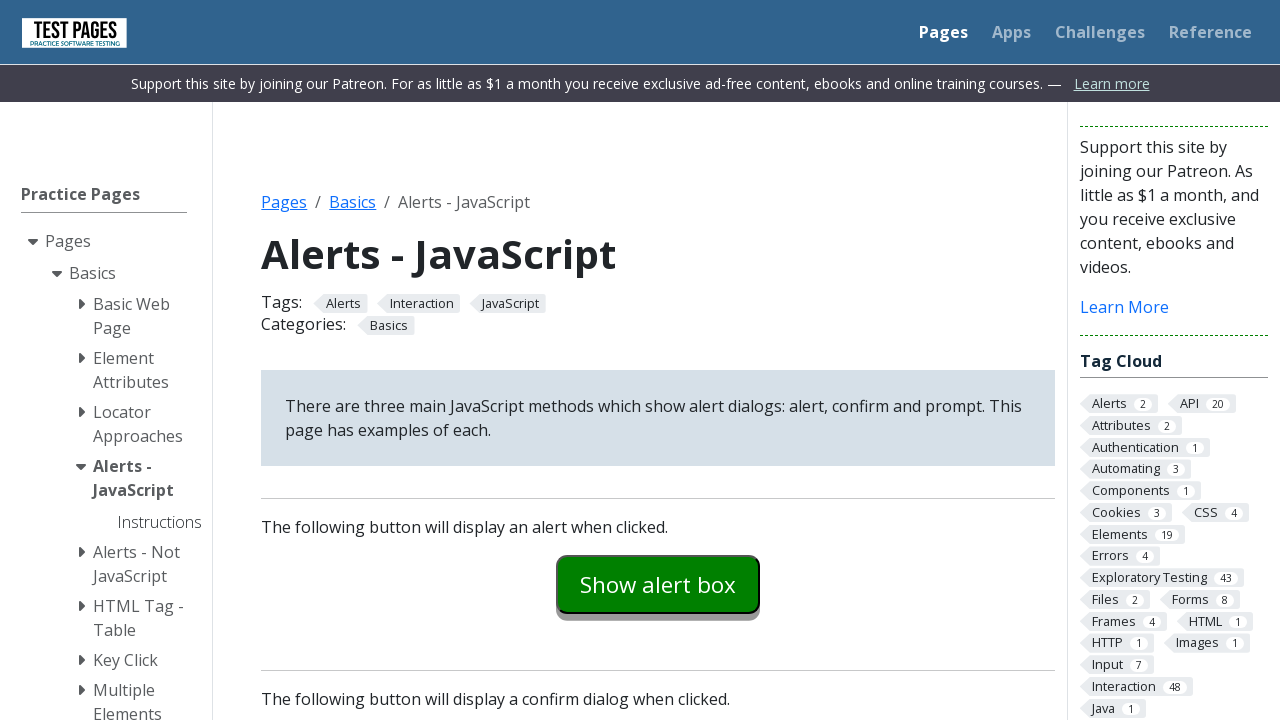

Clicked confirm dialog trigger button at (658, 360) on #confirmexample
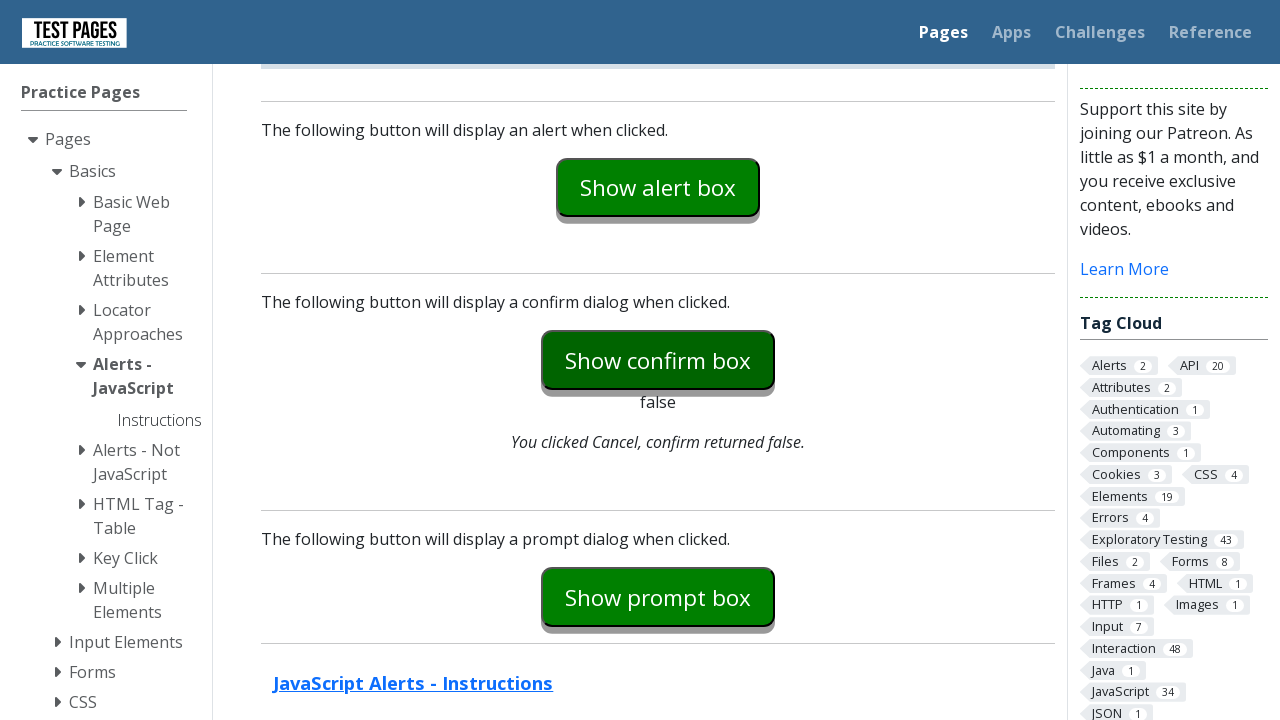

Verified confirm dialog was dismissed and correct result message displayed
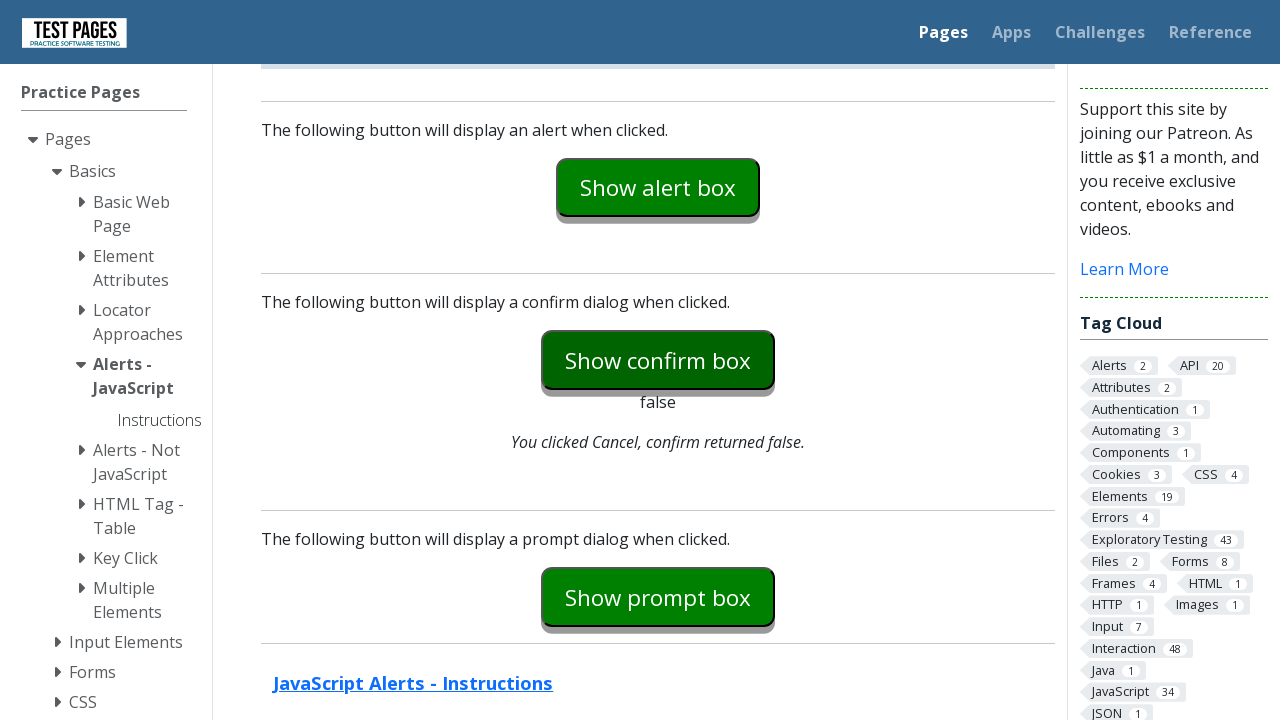

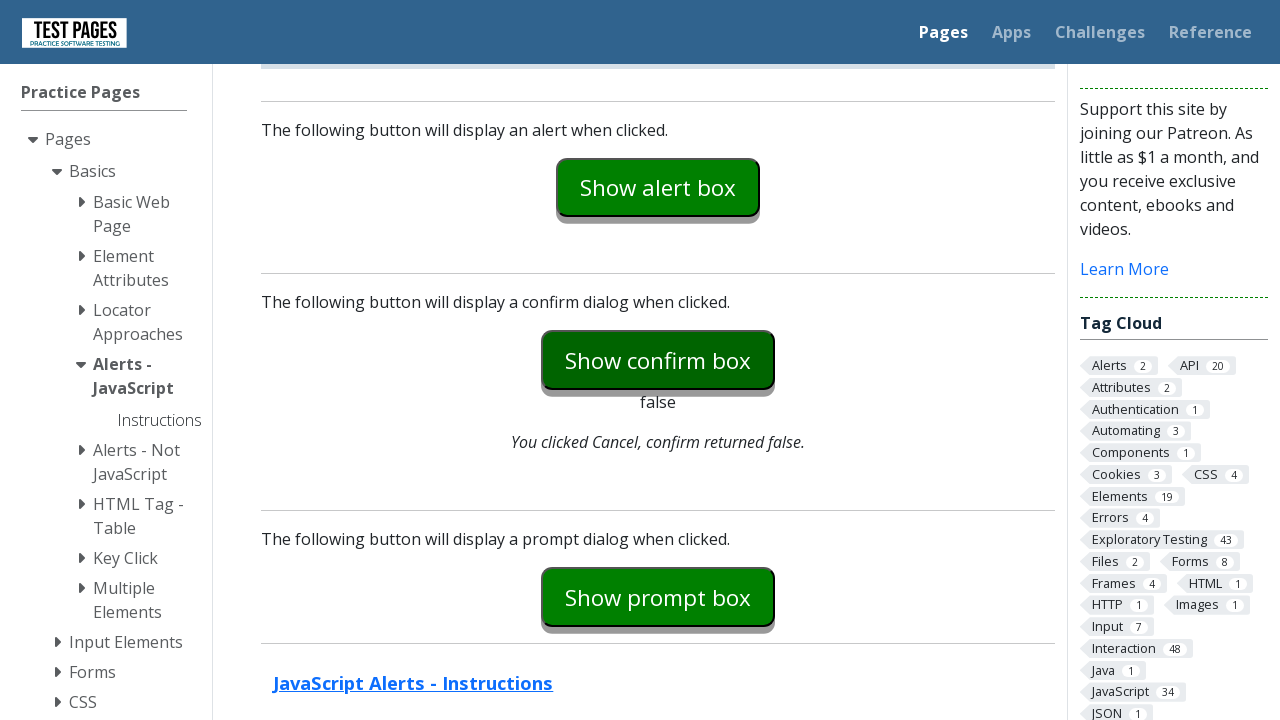